Tests the offers page by clicking on a column header to sort the table, then paginates through results searching for a specific vegetable (Guava), clicking the "Next" button until the item is found.

Starting URL: https://rahulshettyacademy.com/seleniumPractise/#/offers

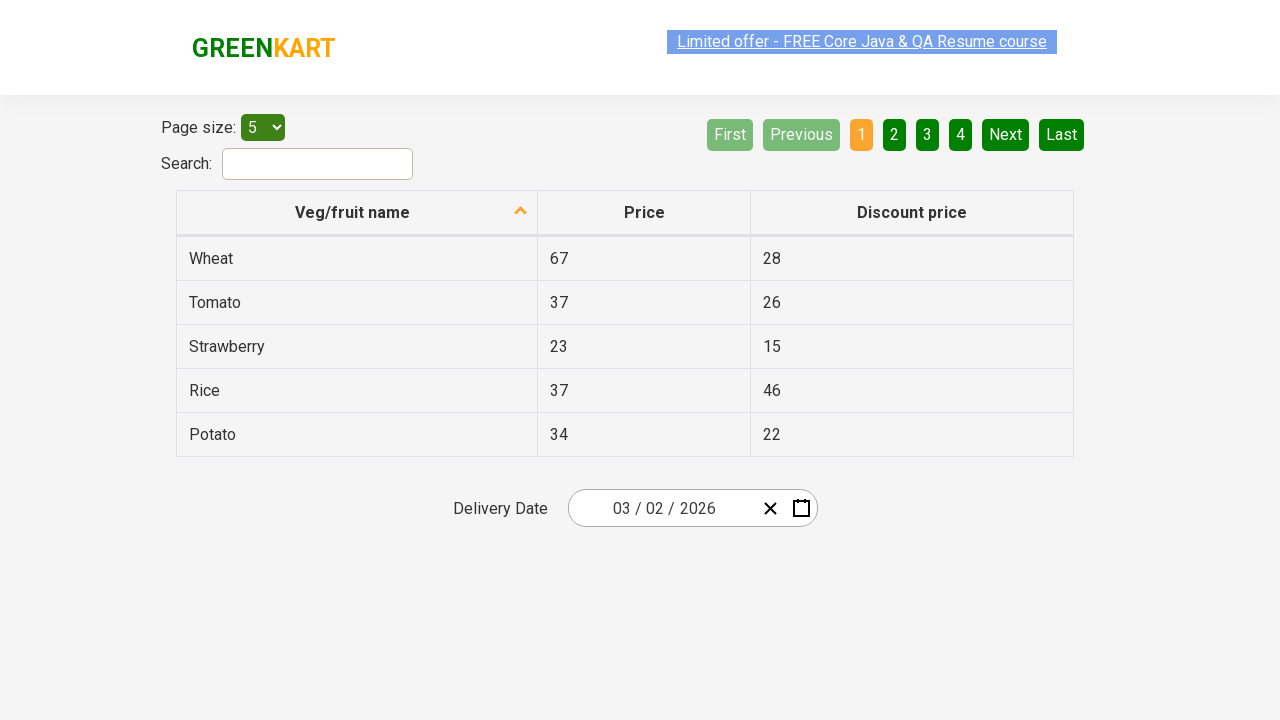

Waited for table header to load
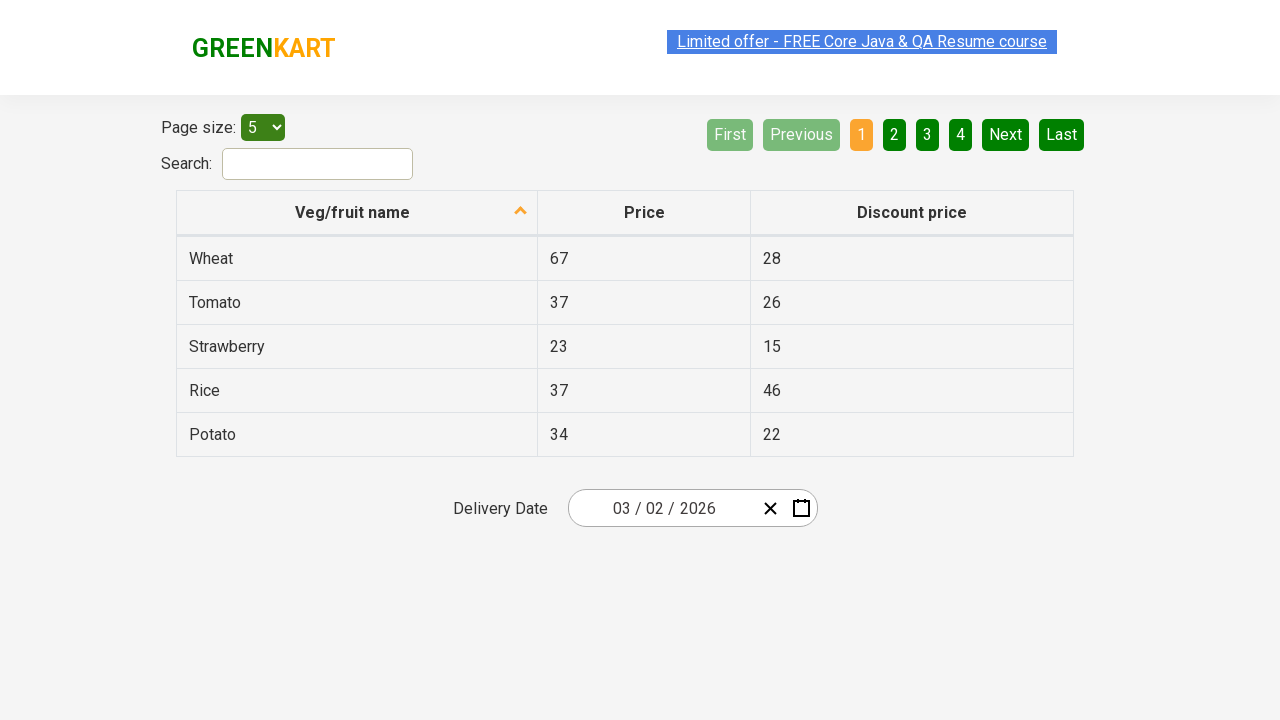

Clicked first column header to sort table at (357, 213) on xpath=//tr//th[1]
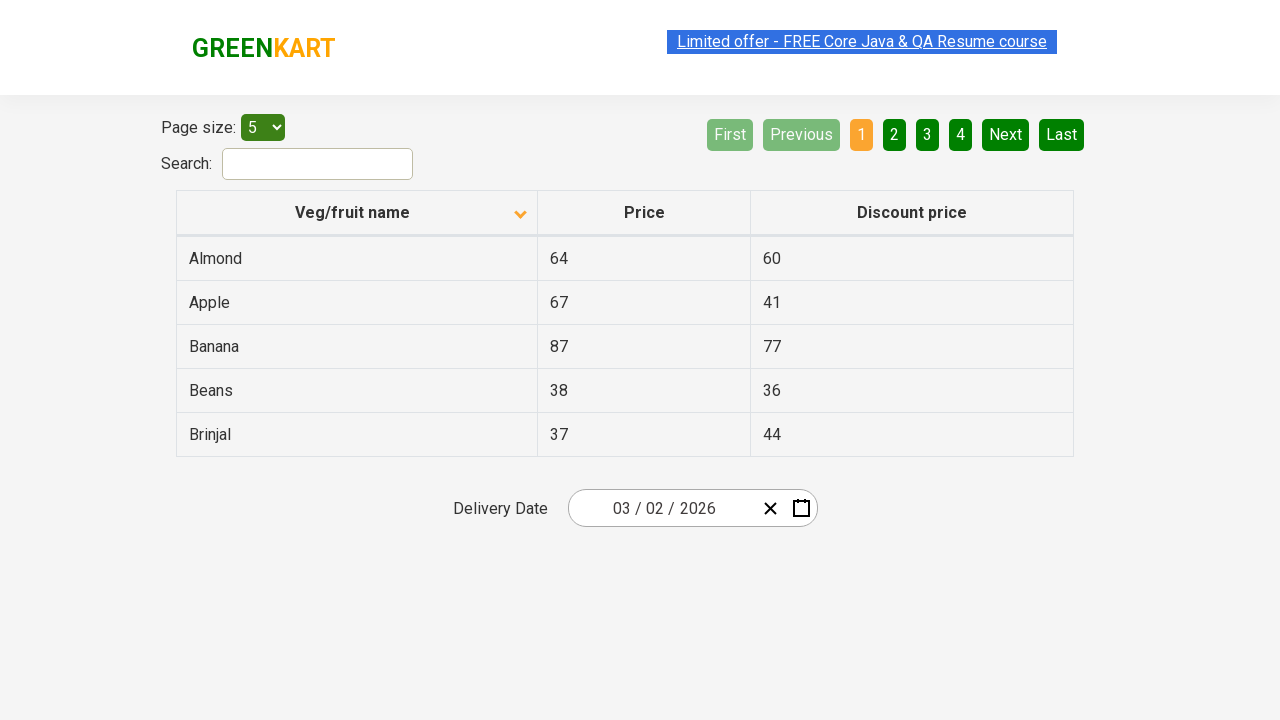

Waited for table data to update after sorting
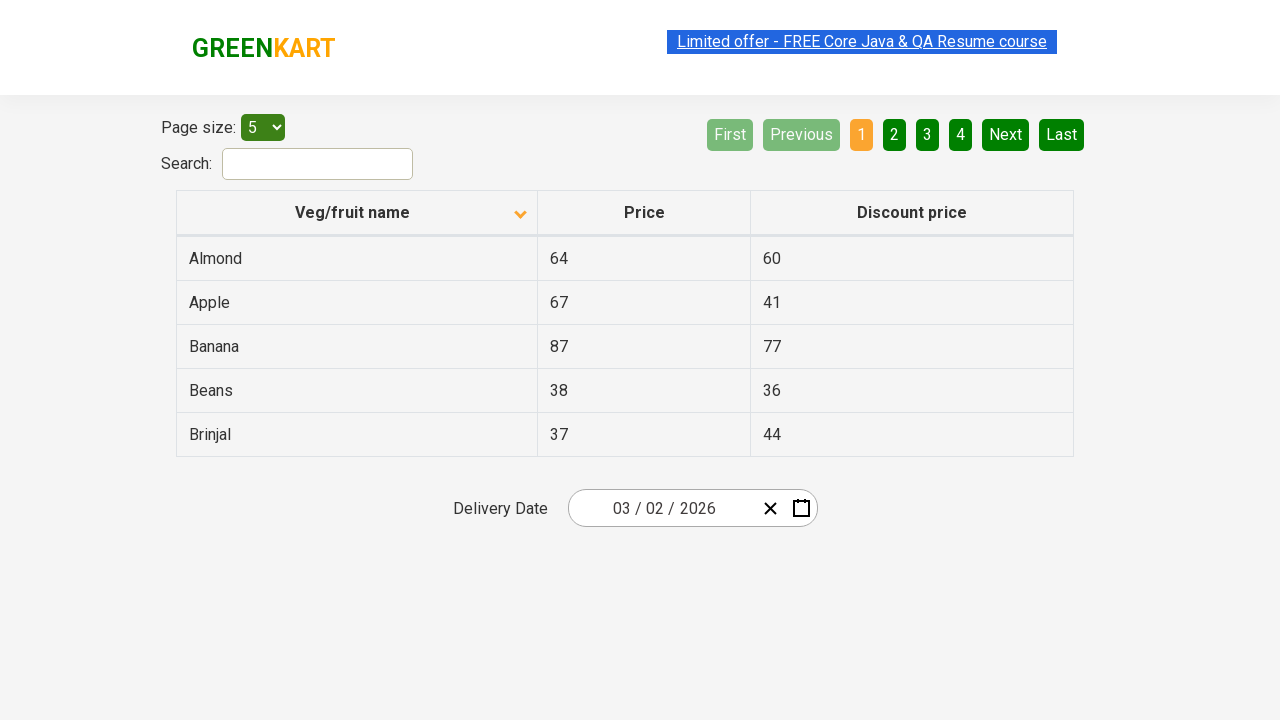

Clicked Next button to navigate to page 2 at (1006, 134) on xpath=//a[@aria-label='Next']
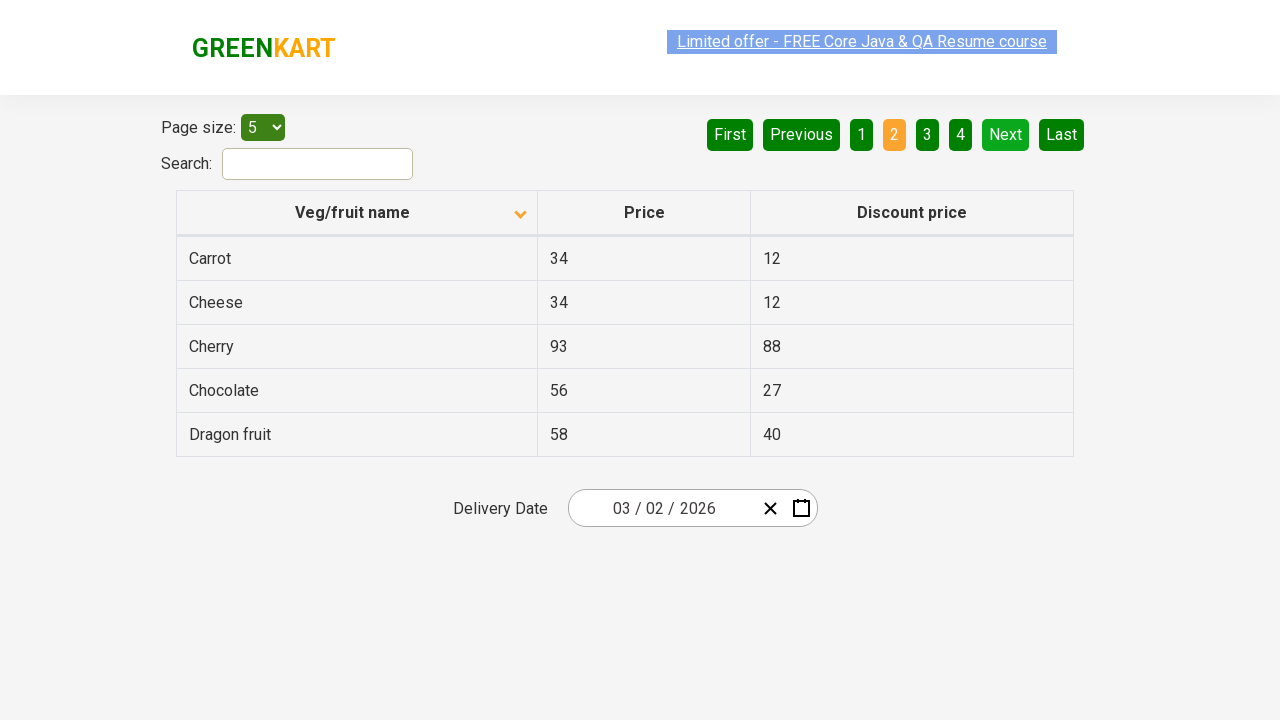

Waited for page transition
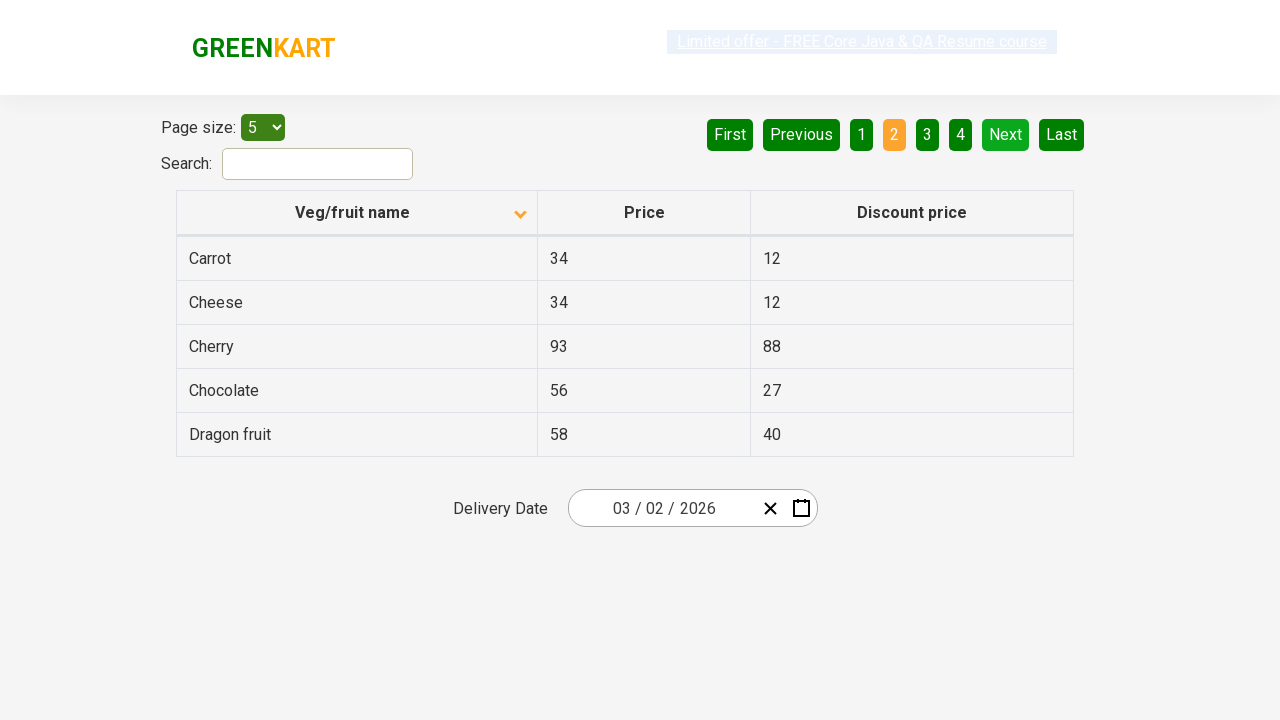

Clicked Next button to navigate to page 3 at (1006, 134) on xpath=//a[@aria-label='Next']
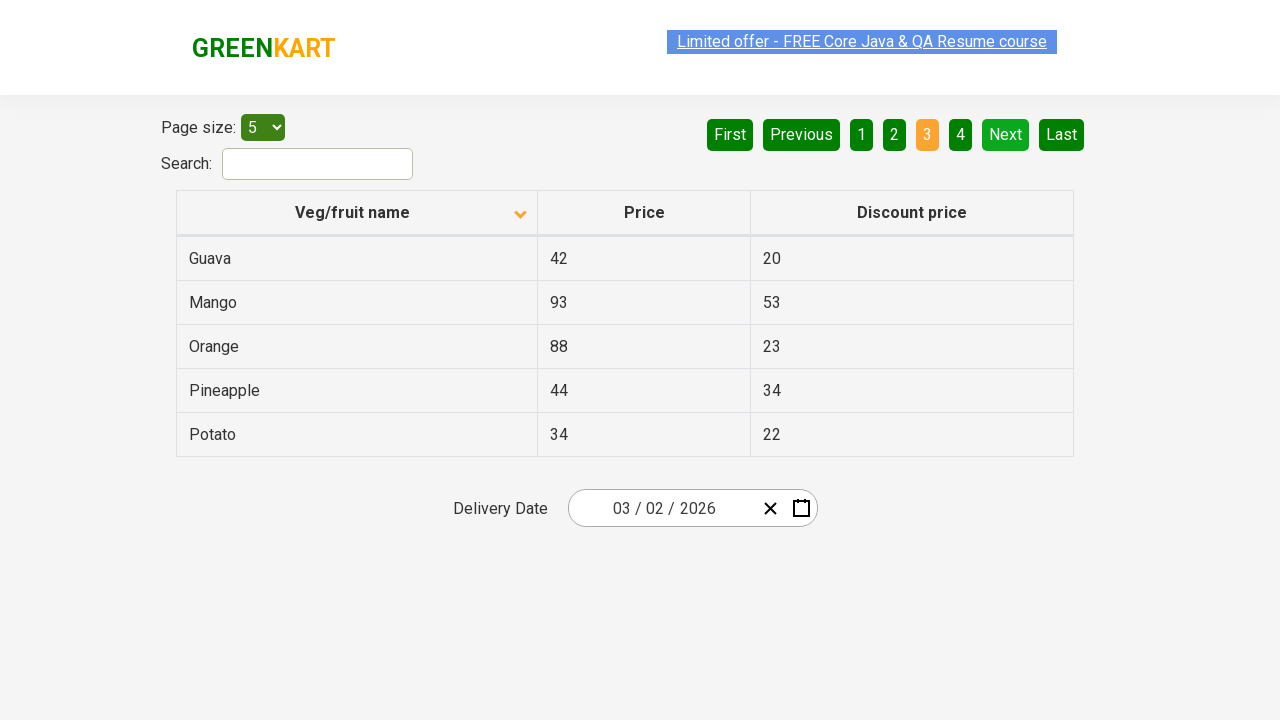

Waited for page transition
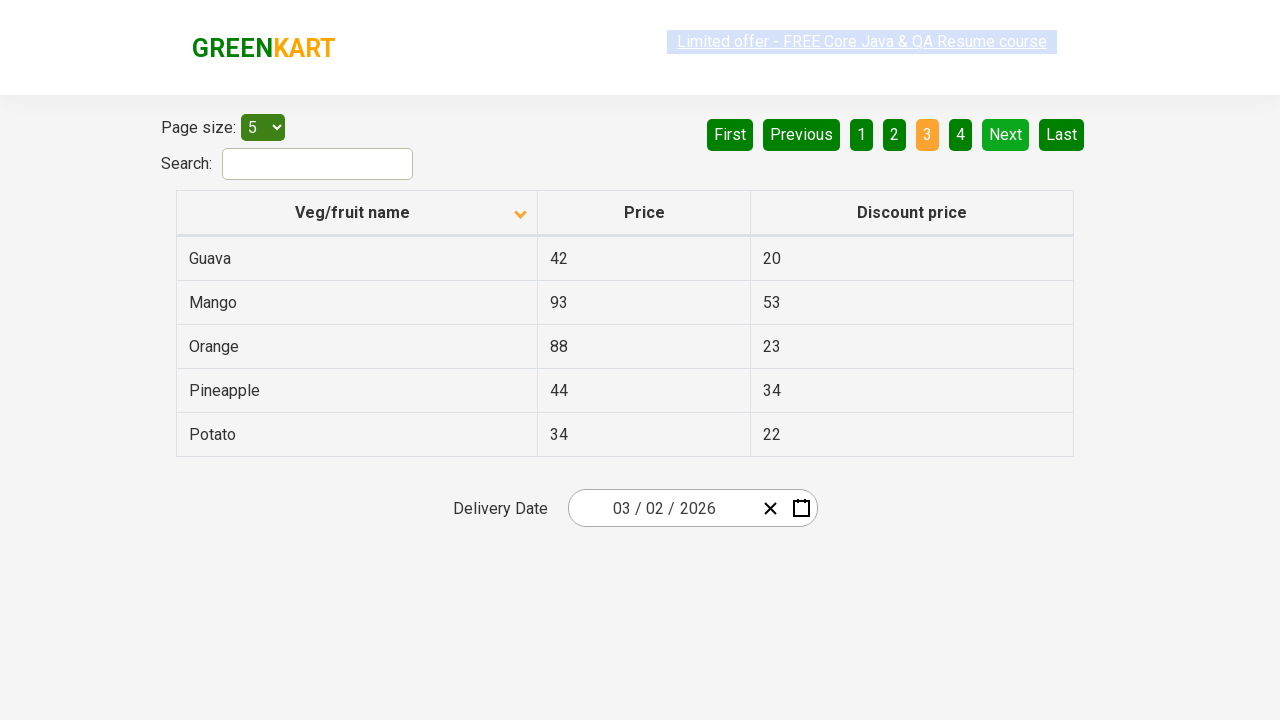

Found Guava in the table and verified price cell exists
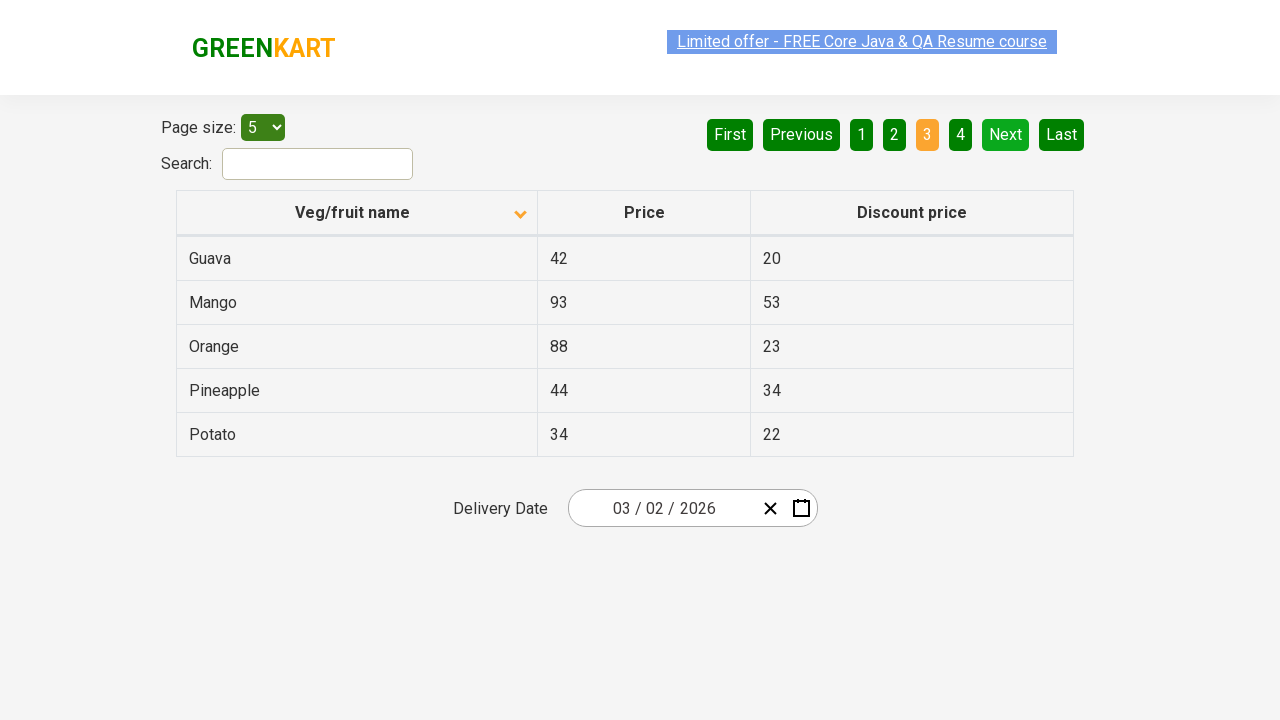

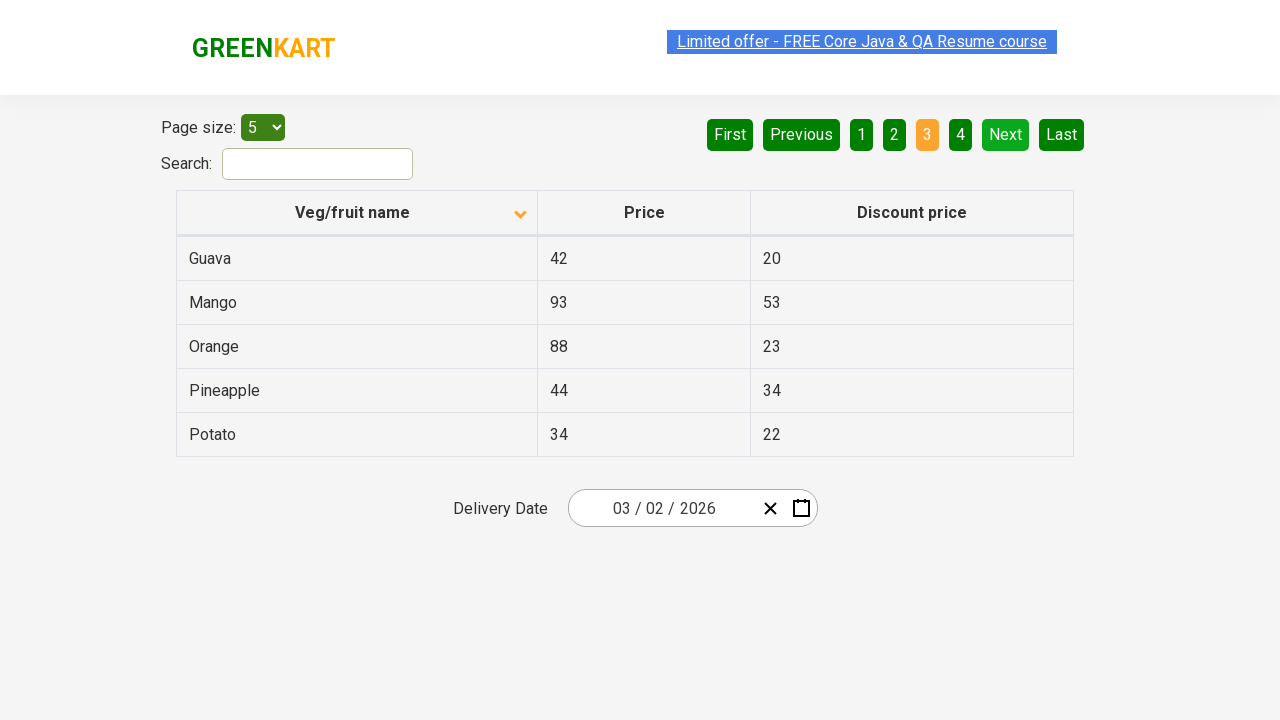